Tests clicking a button identified by class attribute

Starting URL: http://www.uitestingplayground.com/classattr

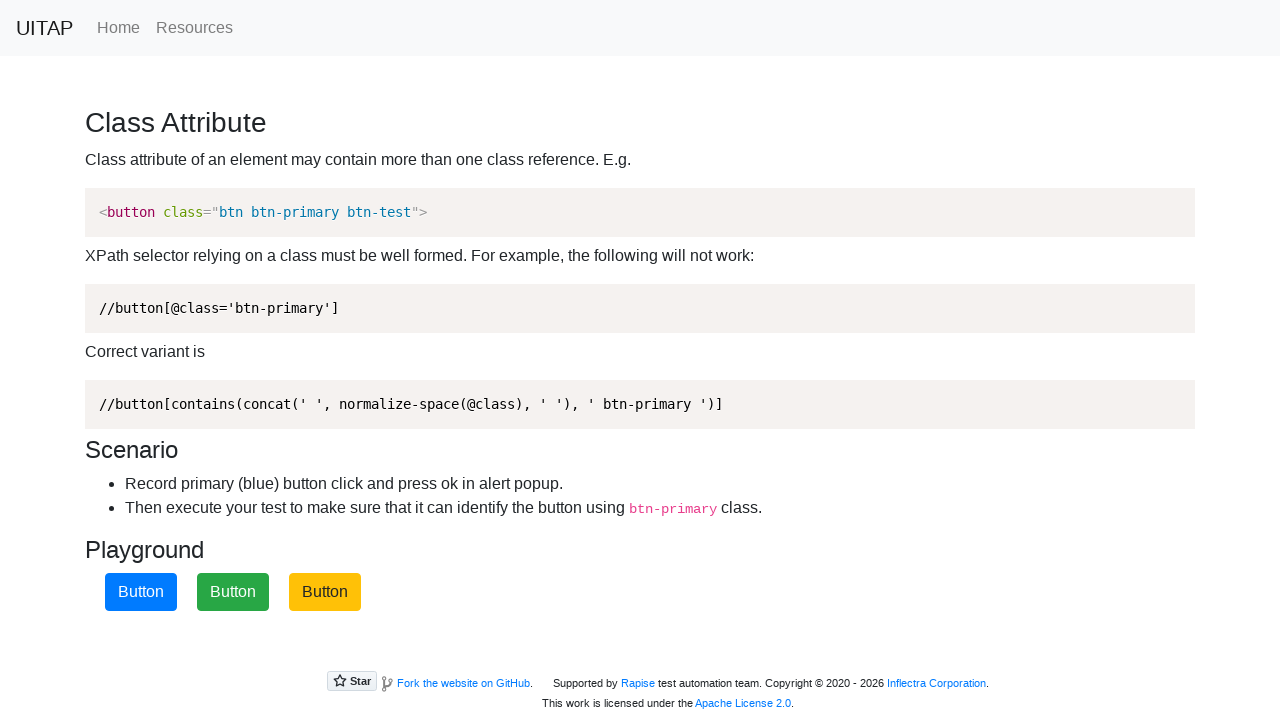

Clicked the primary button identified by class attribute at (141, 592) on button.btn-primary
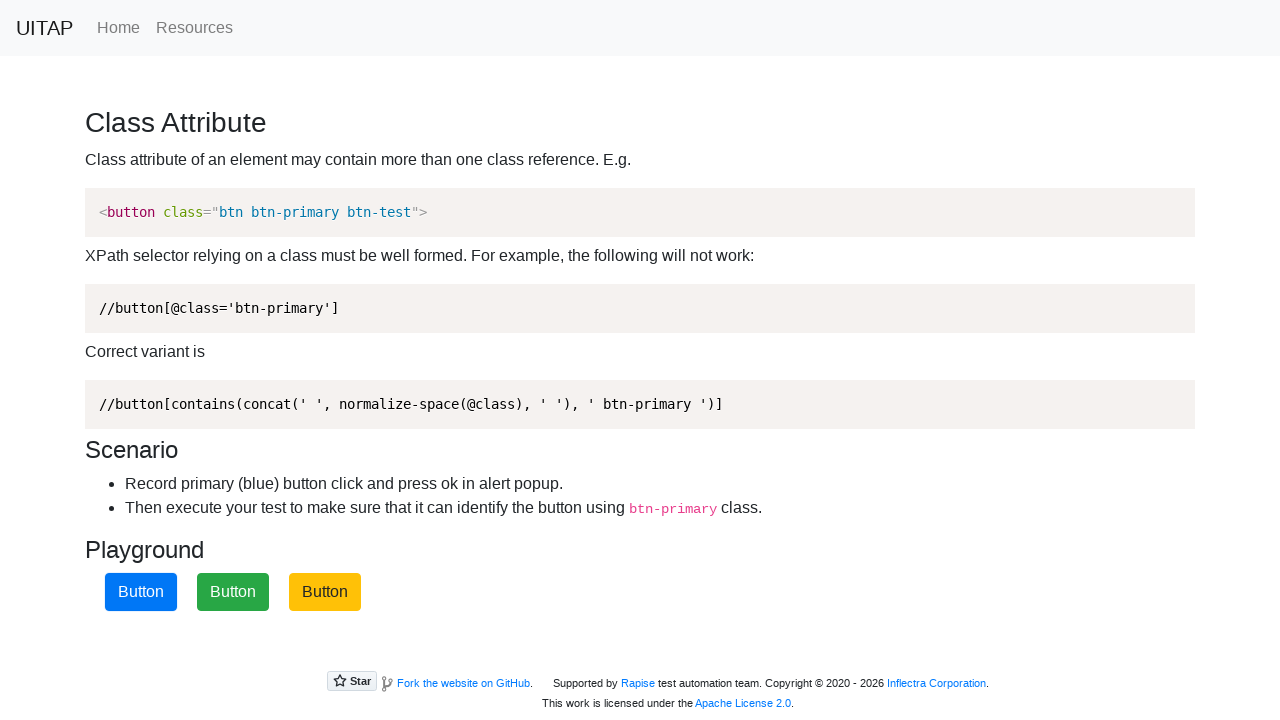

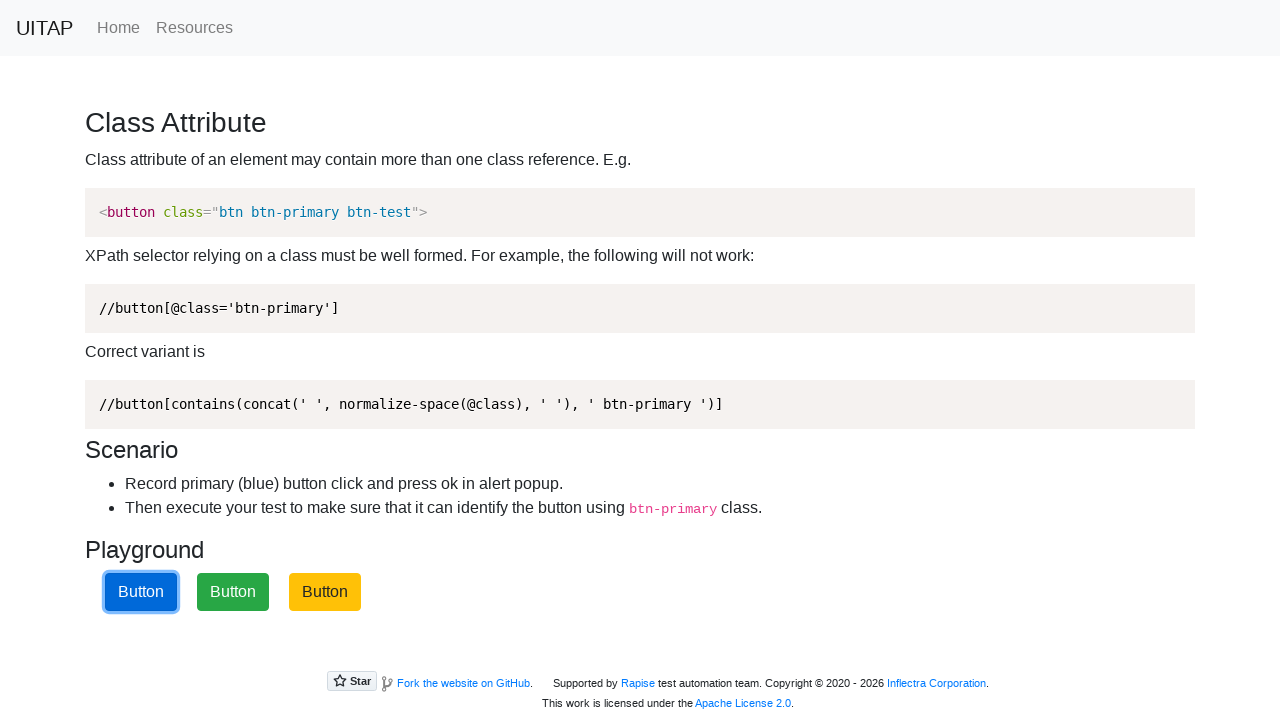